Navigates to an event page on biaarma.com and verifies that event slots and date information are displayed on the page.

Starting URL: https://biaarma.com/event/OpBackhand1

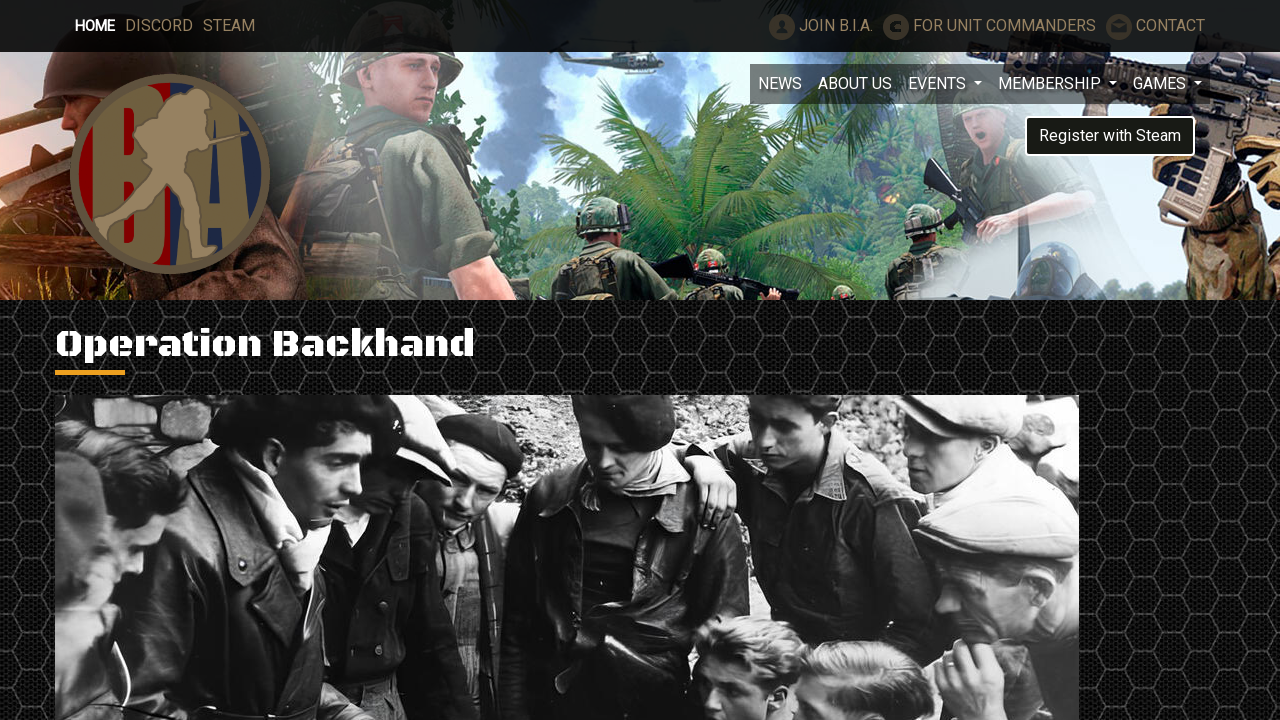

Waited for event slots to load on the page
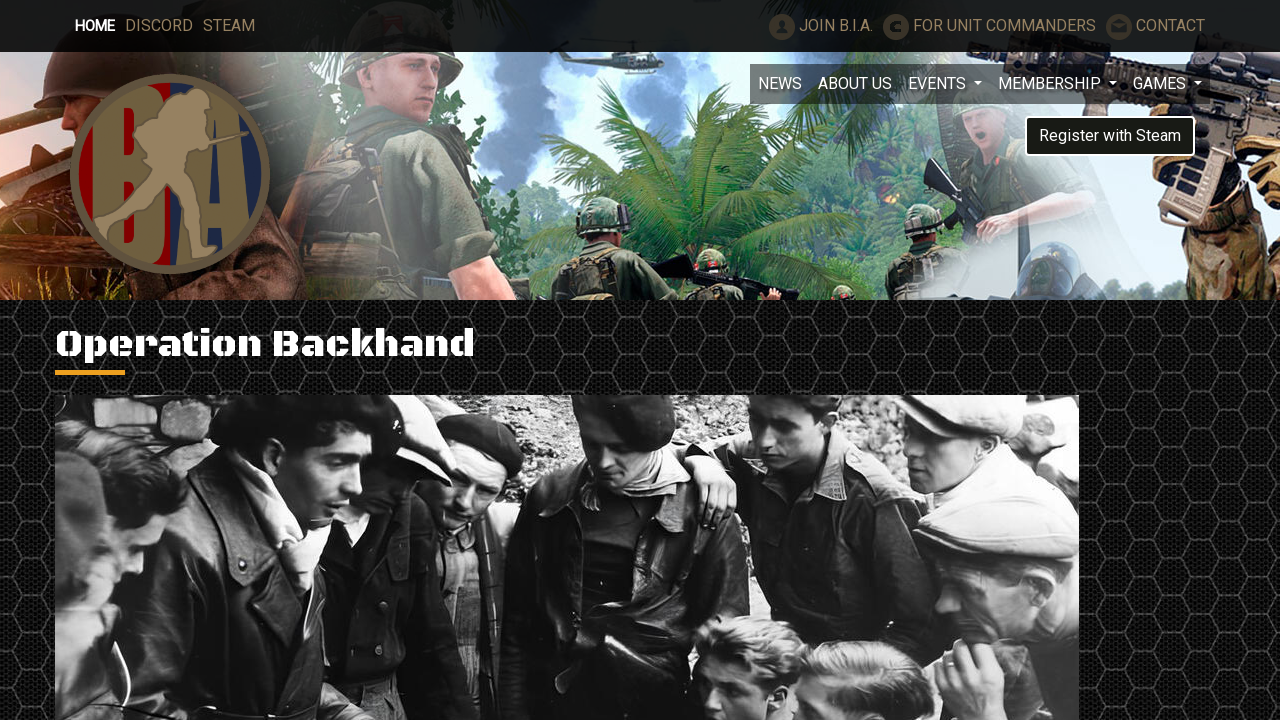

Waited for event date label to be visible
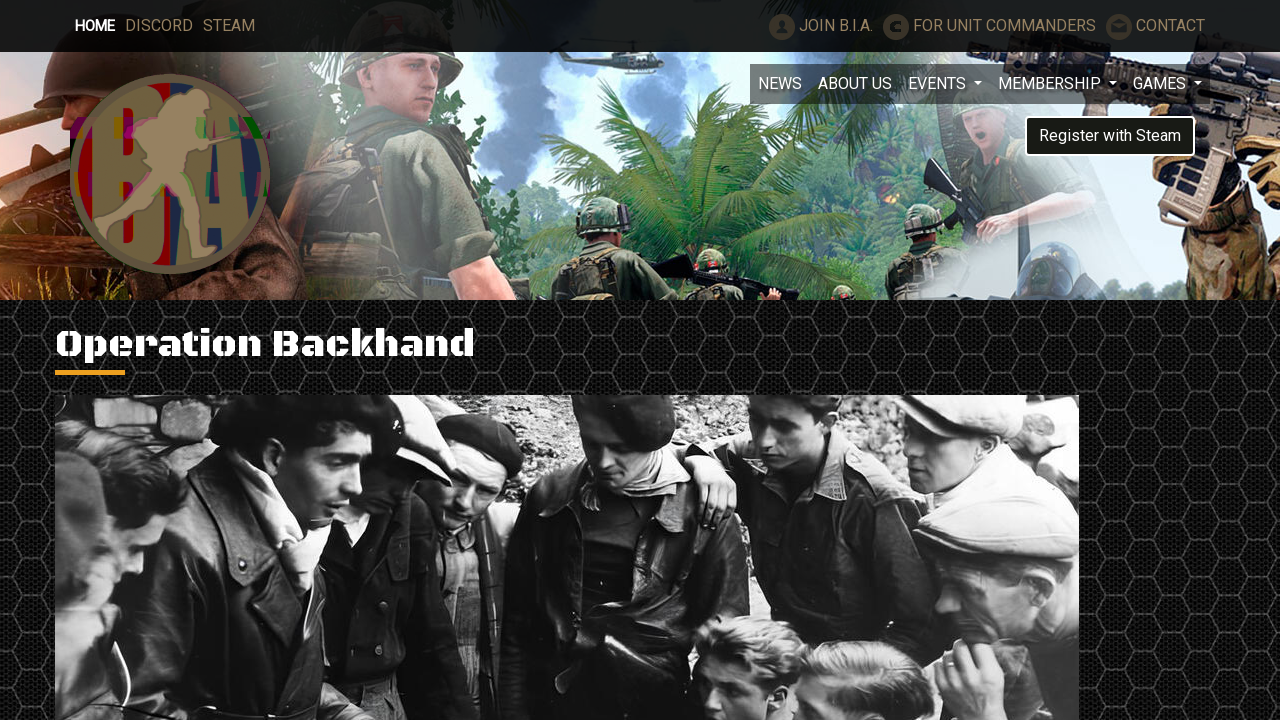

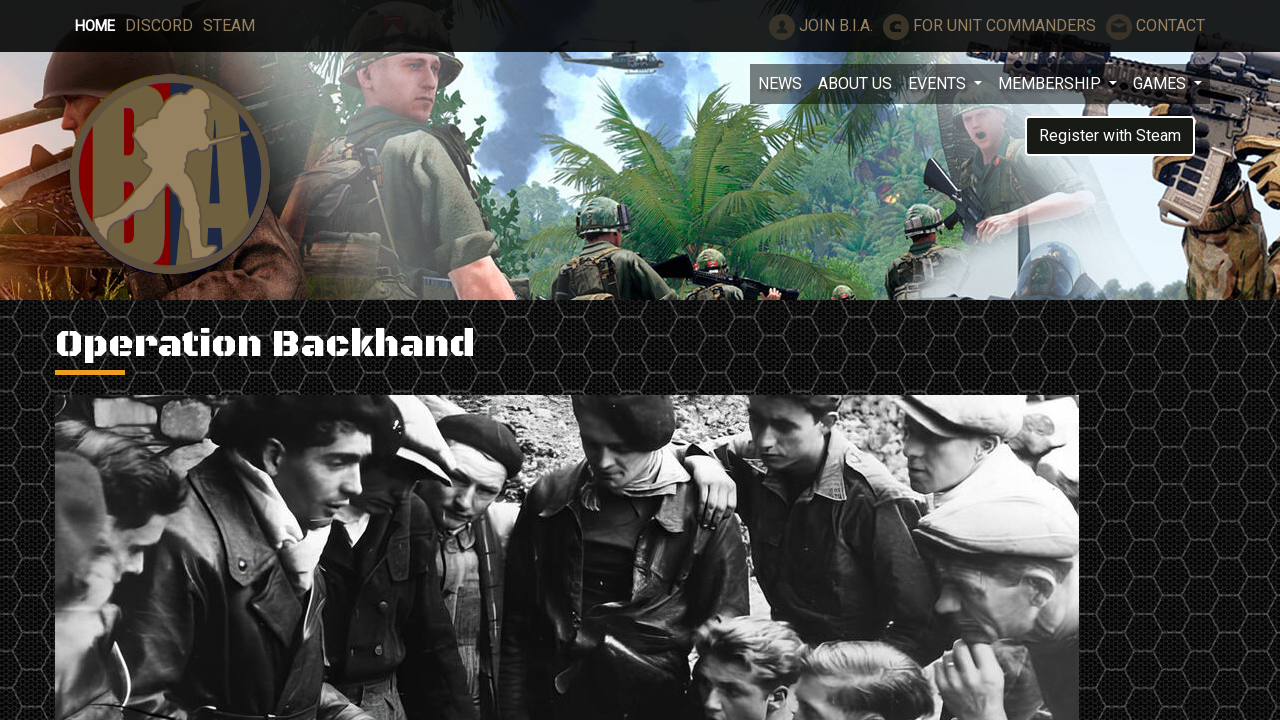